Tests filling out a text box form with name, email, and addresses, then submitting and verifying the output

Starting URL: https://demoqa.com/text-box

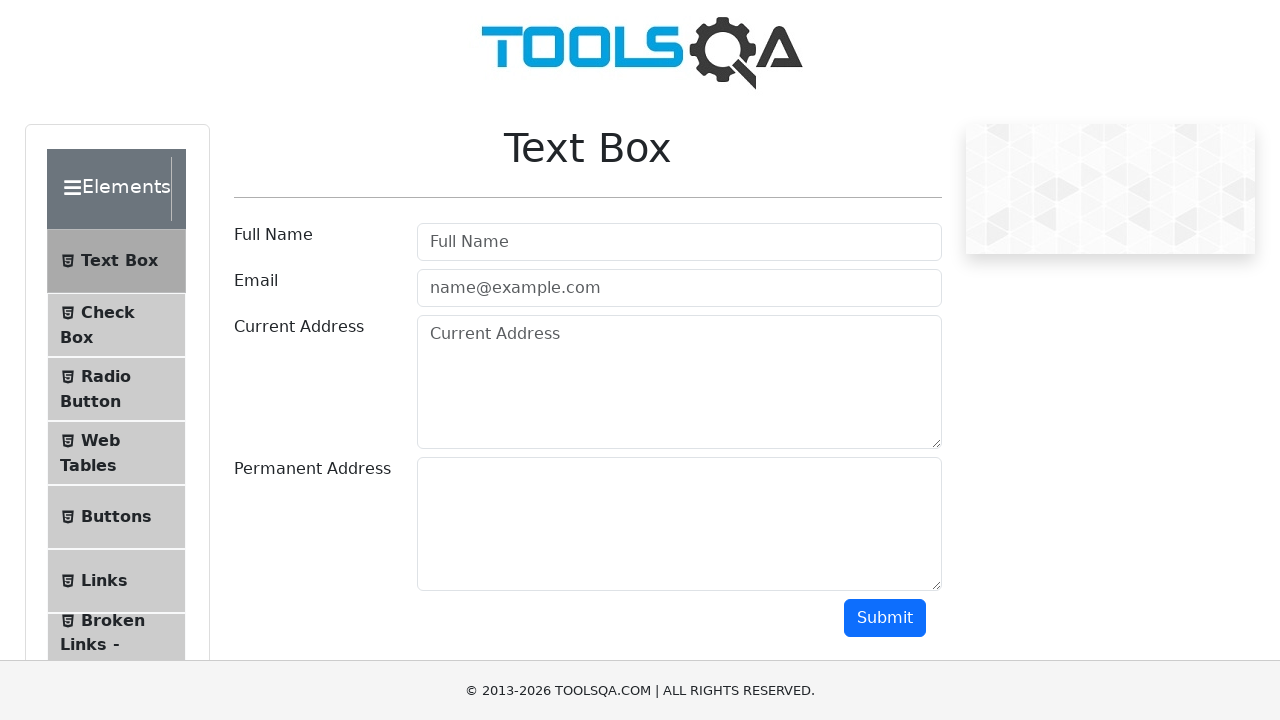

Filled full name field with 'Max' on #userName
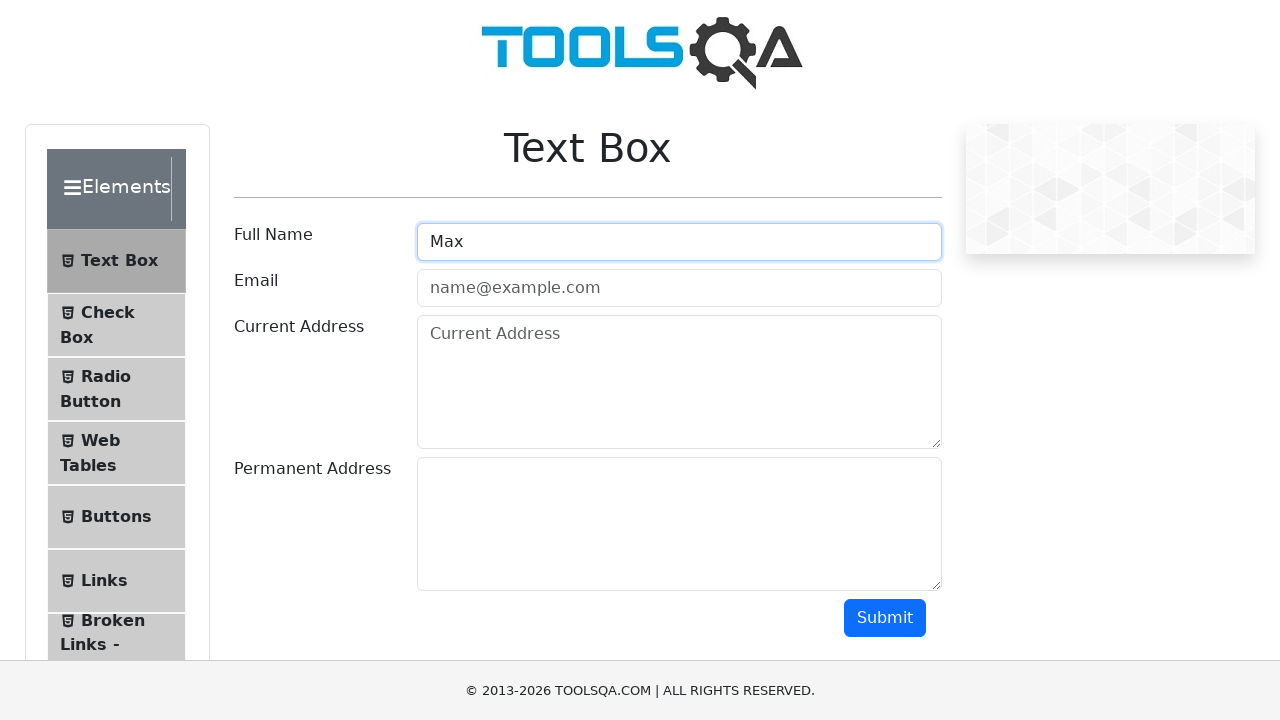

Filled email field with 'max@mail.ru' on #userEmail
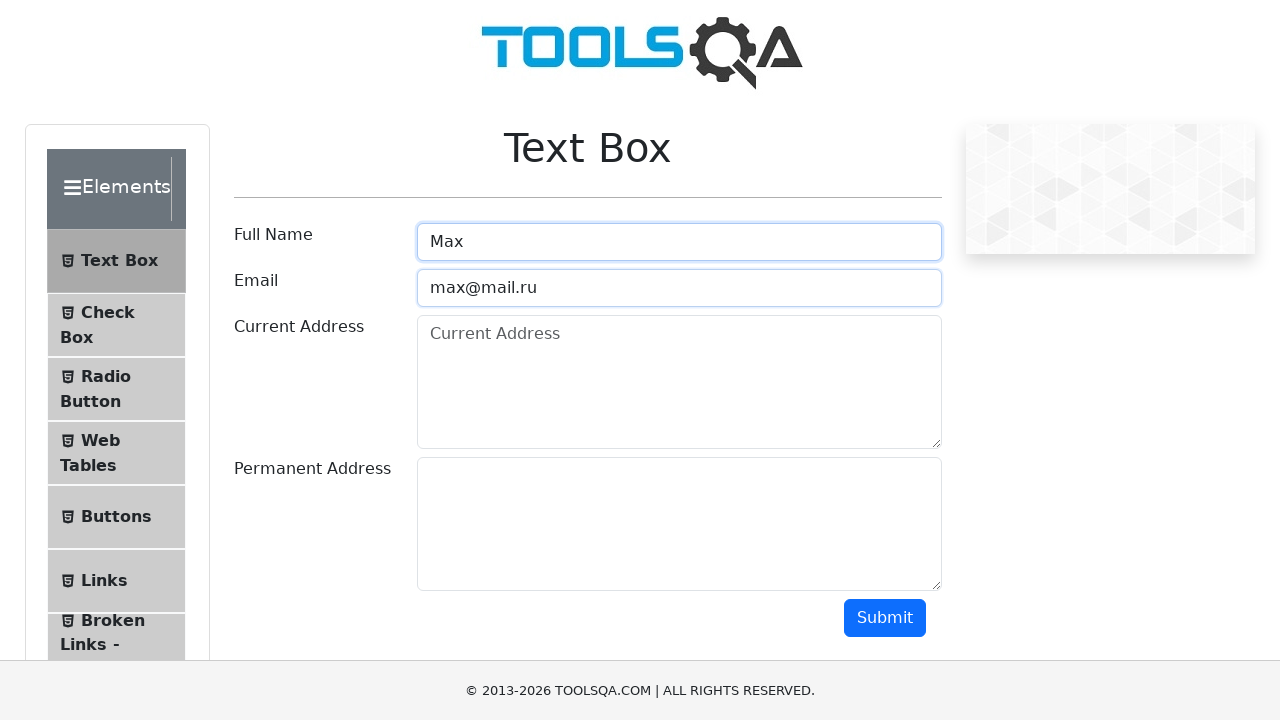

Filled current address field on #currentAddress
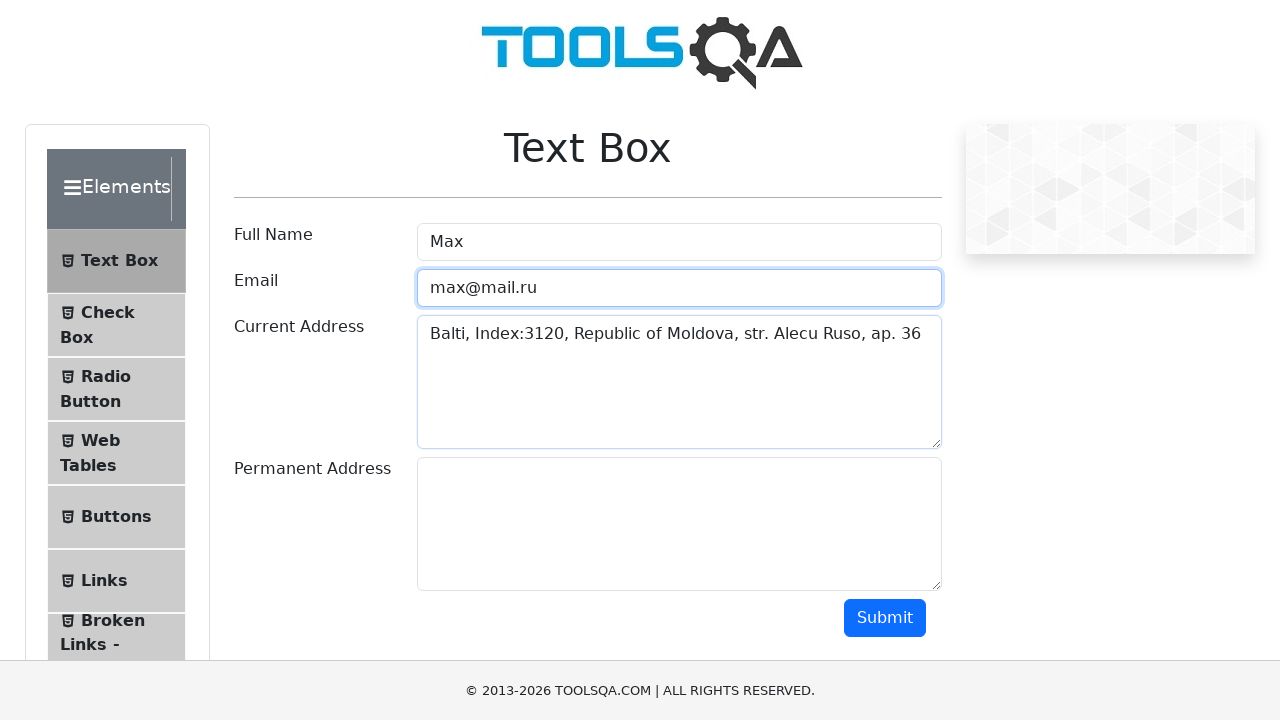

Filled permanent address field on #permanentAddress
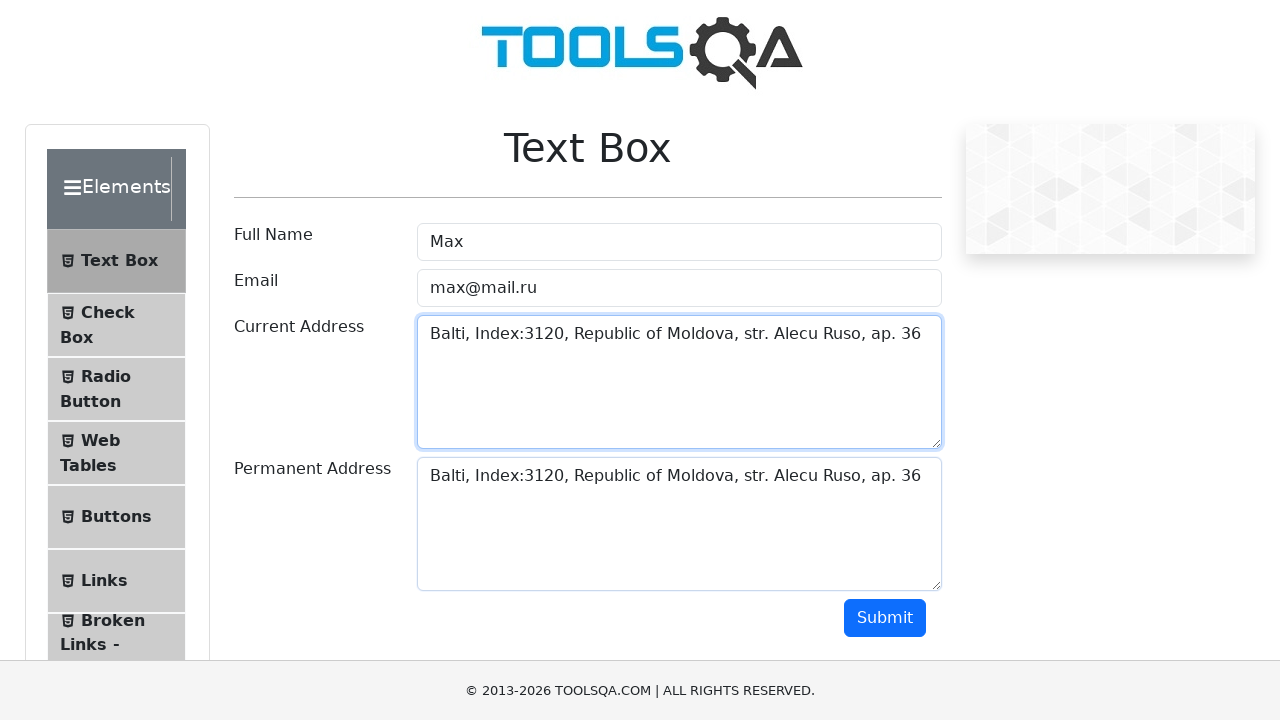

Scrolled submit button into view
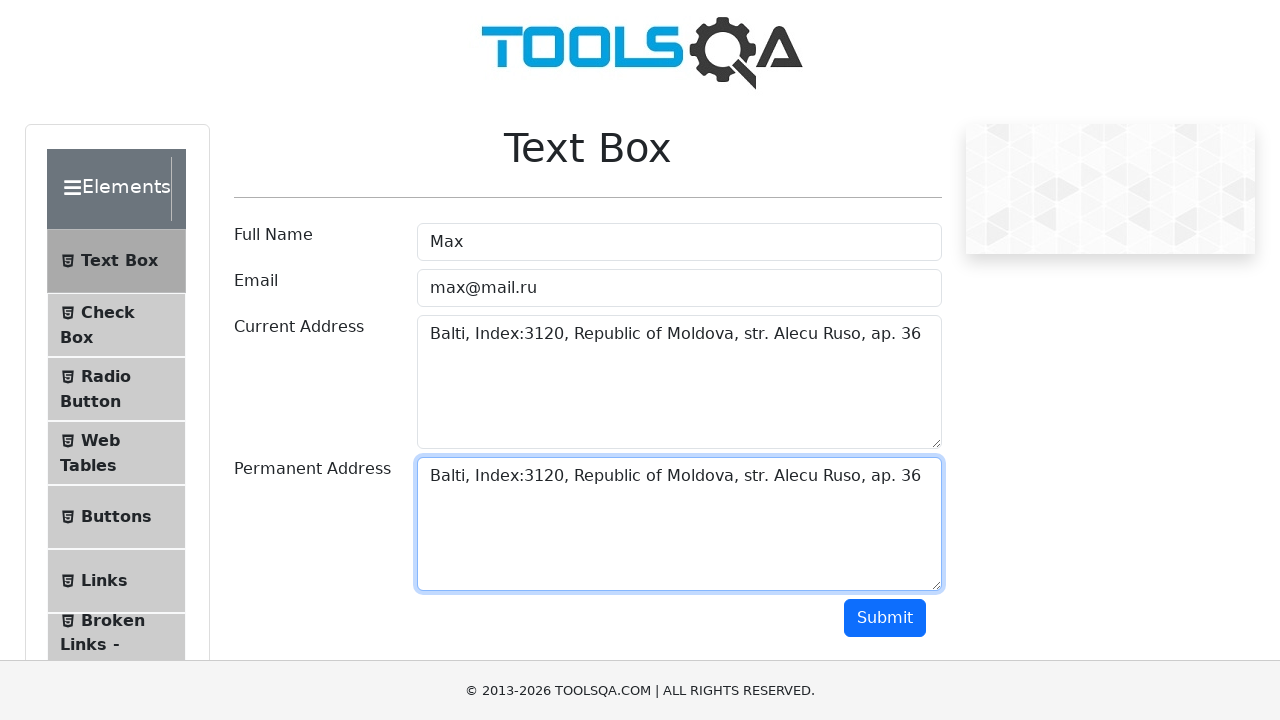

Clicked submit button to submit the form at (885, 618) on #submit
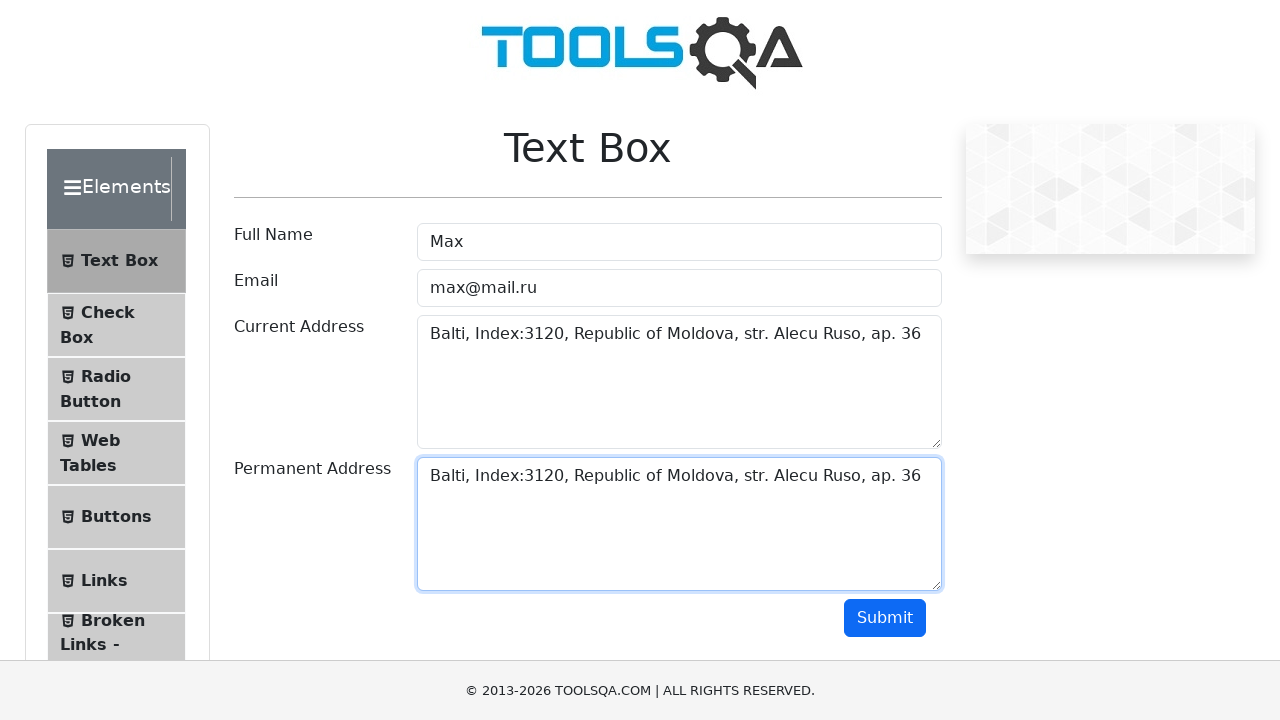

Verified name field displays 'Name:Max'
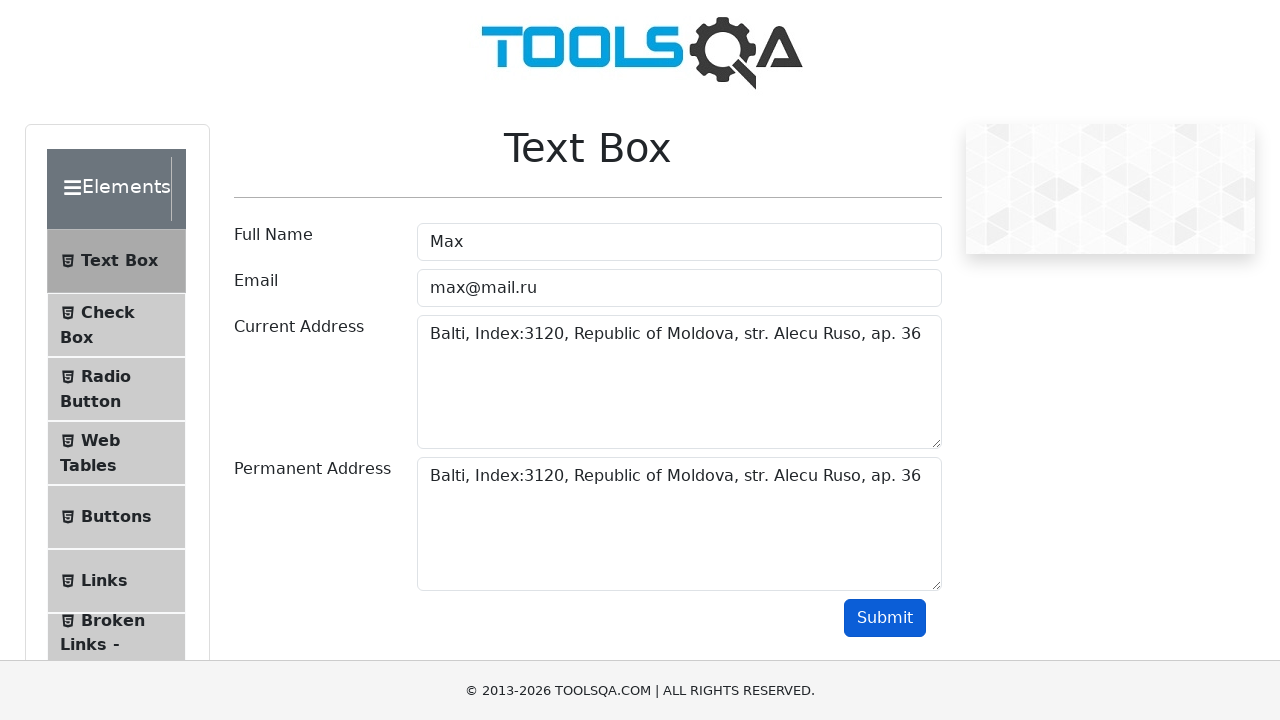

Verified email field displays 'Email:max@mail.ru'
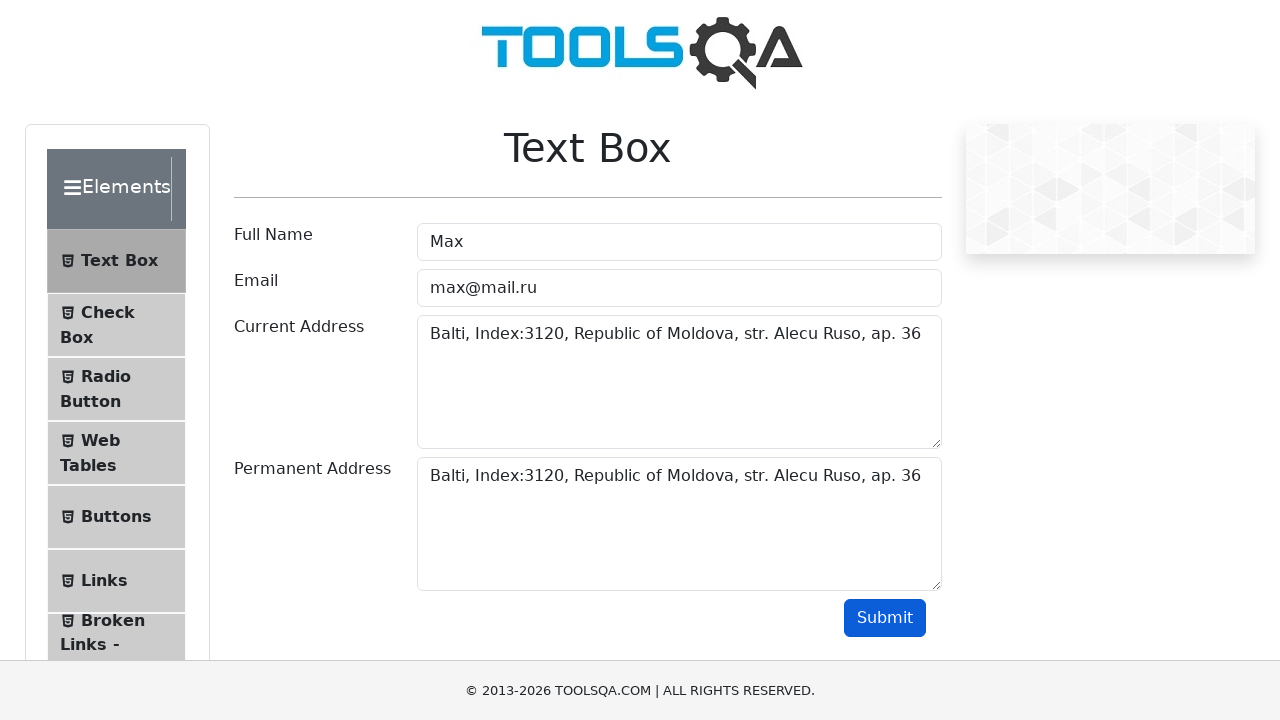

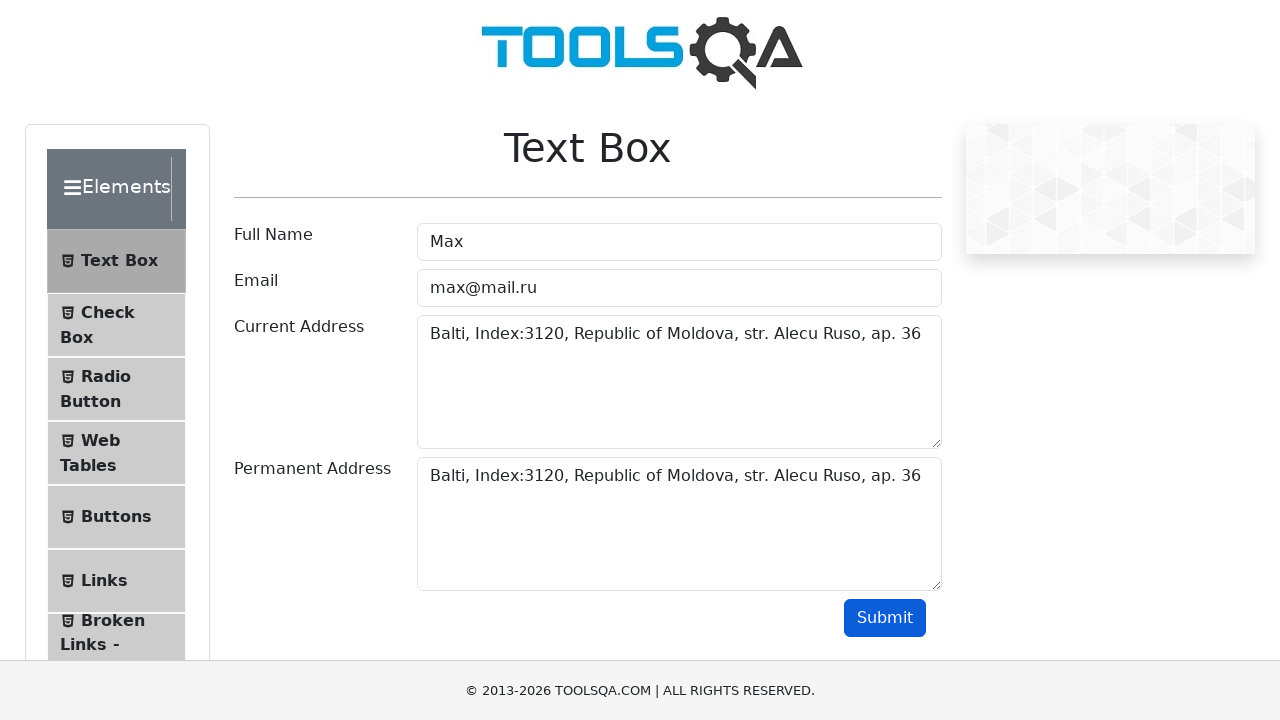